Navigates to the Habr Russian technology news website and waits for the page to load

Starting URL: https://habr.com/ru/

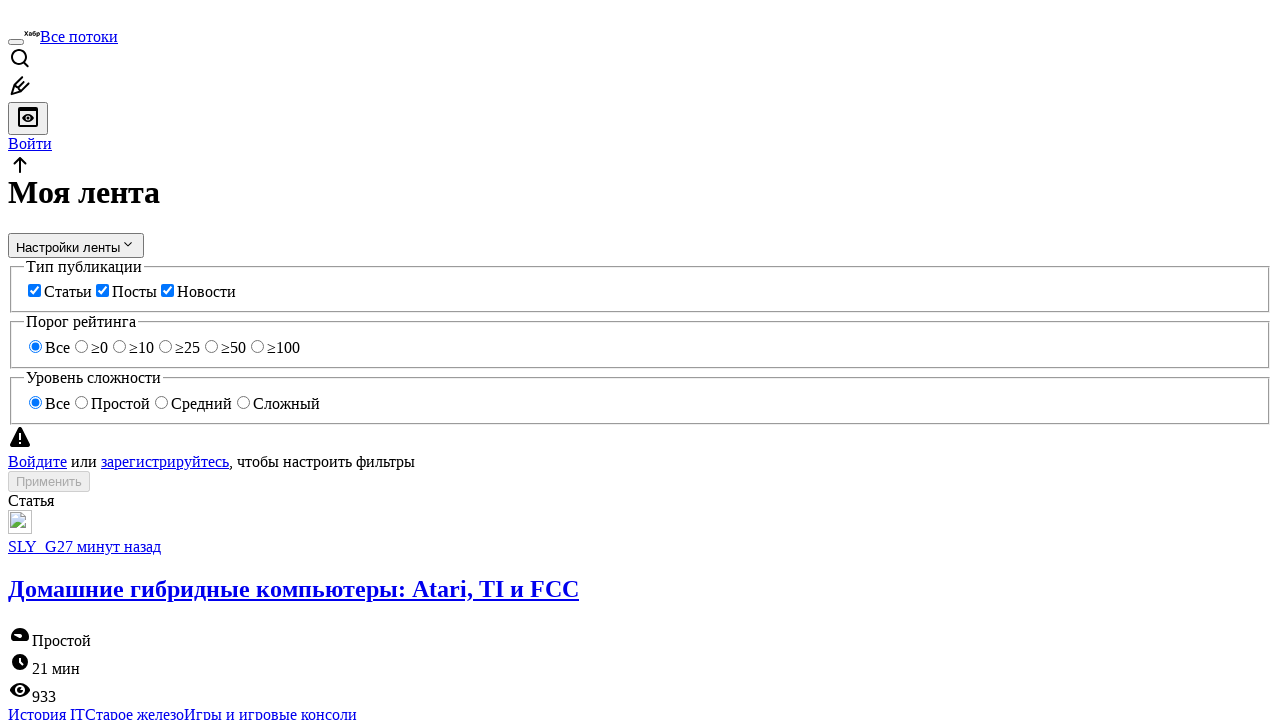

Navigated to Habr Russian technology news website
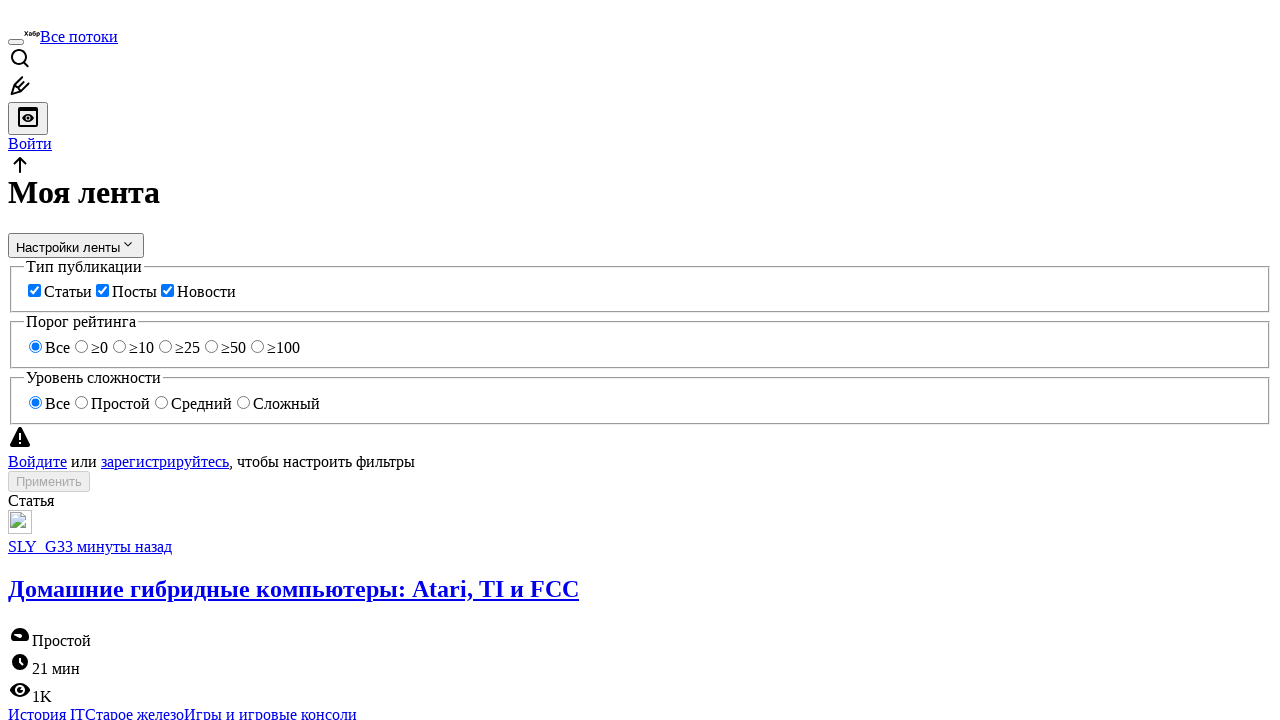

Page DOM content loaded
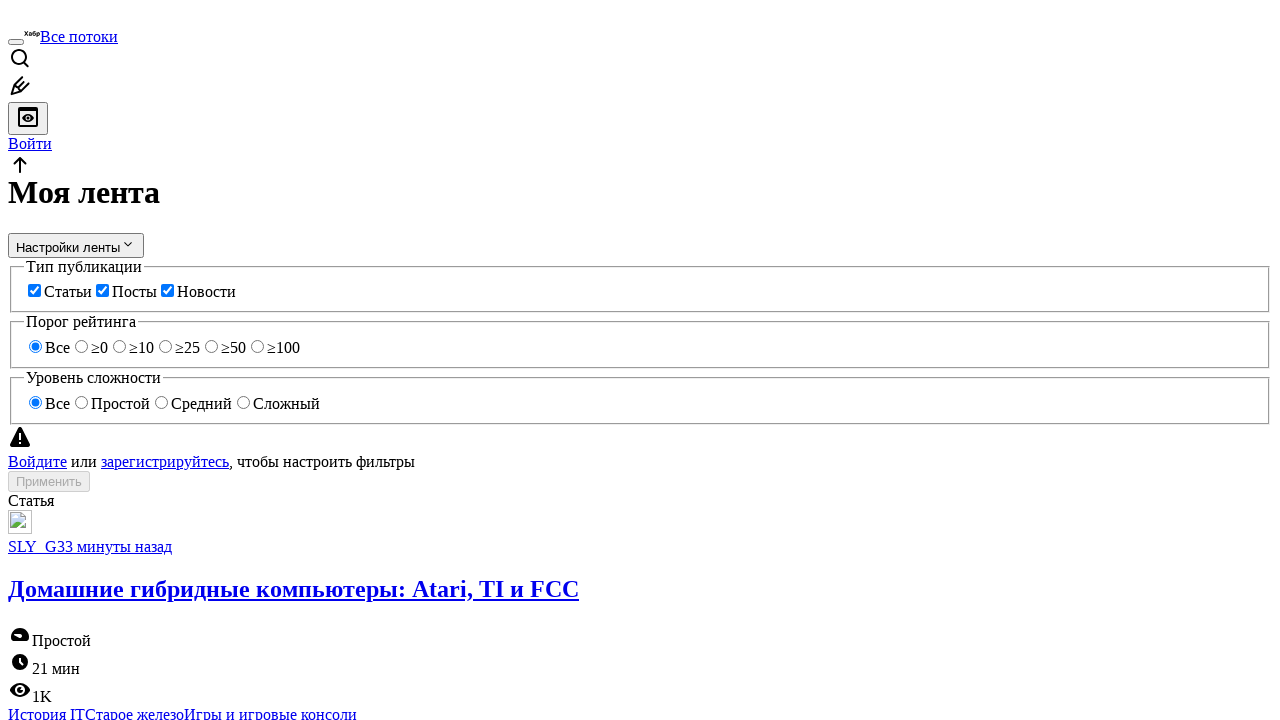

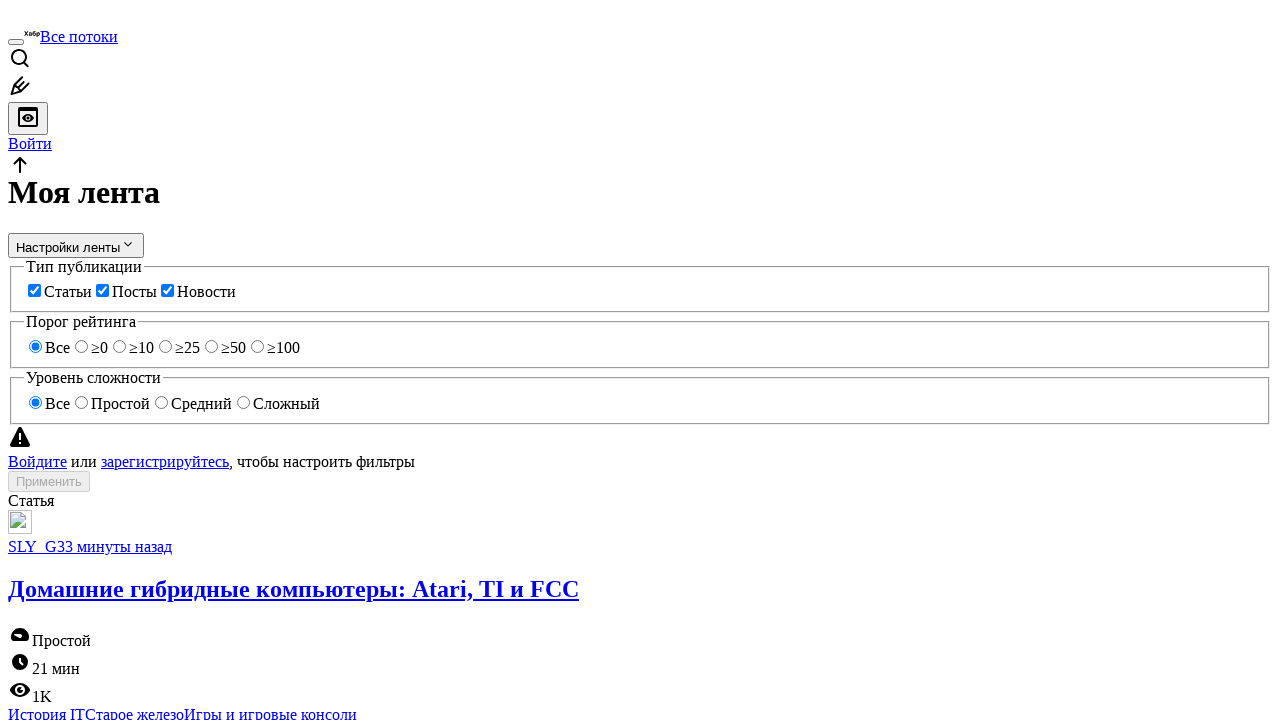